Navigates to a CSDN blog page and verifies that article links are present on the page

Starting URL: https://blog.csdn.net/lzw_java?type=blog

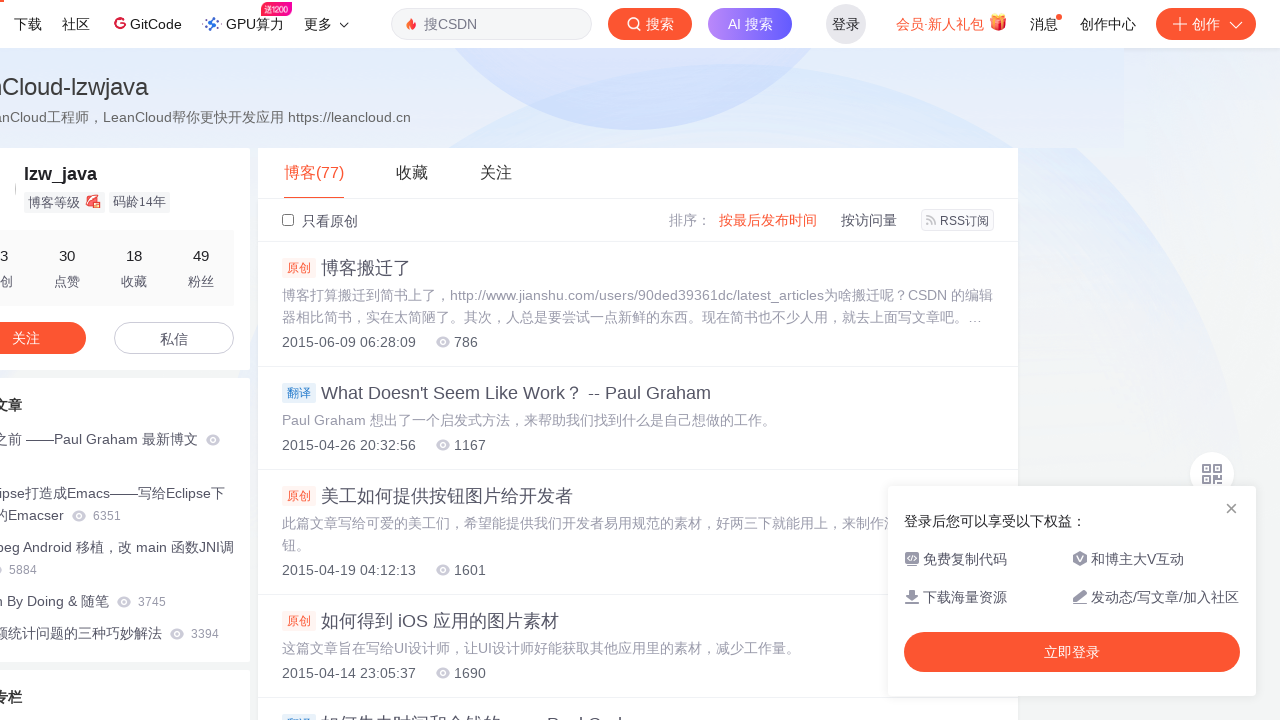

Navigated to CSDN blog page for user lzw_java
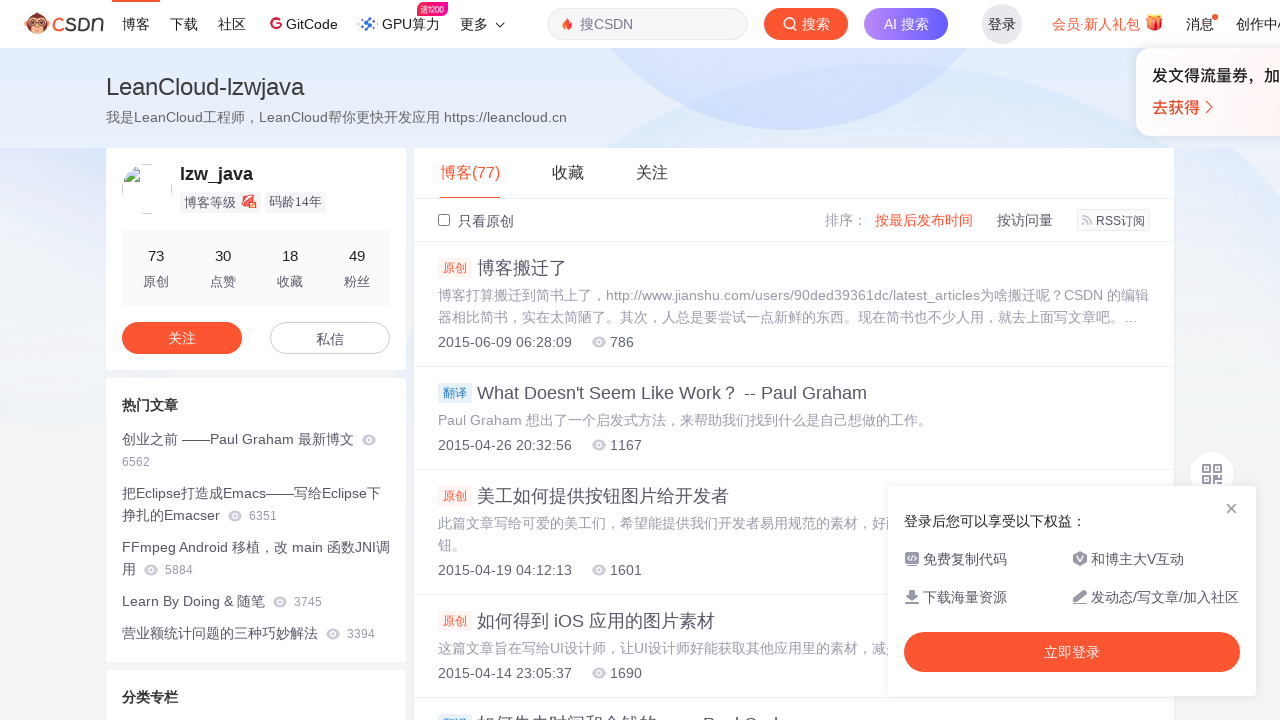

Page loaded and links became visible
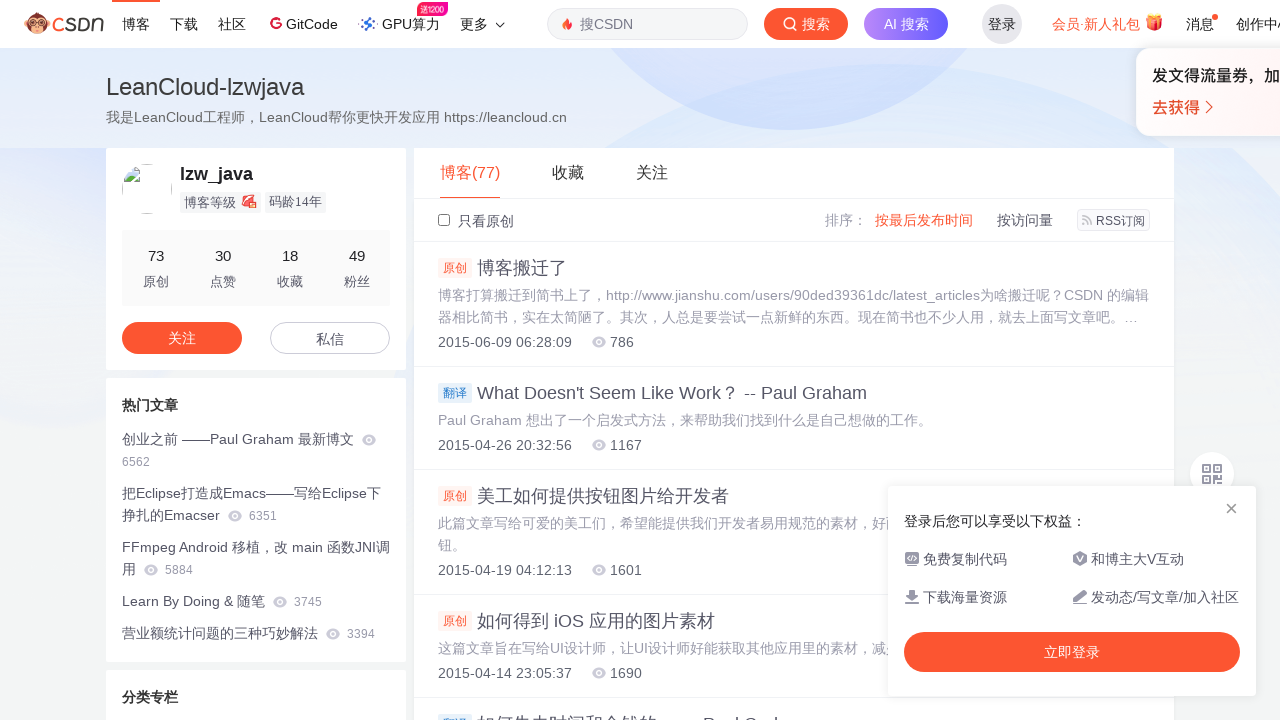

Verified that article links are present on the page
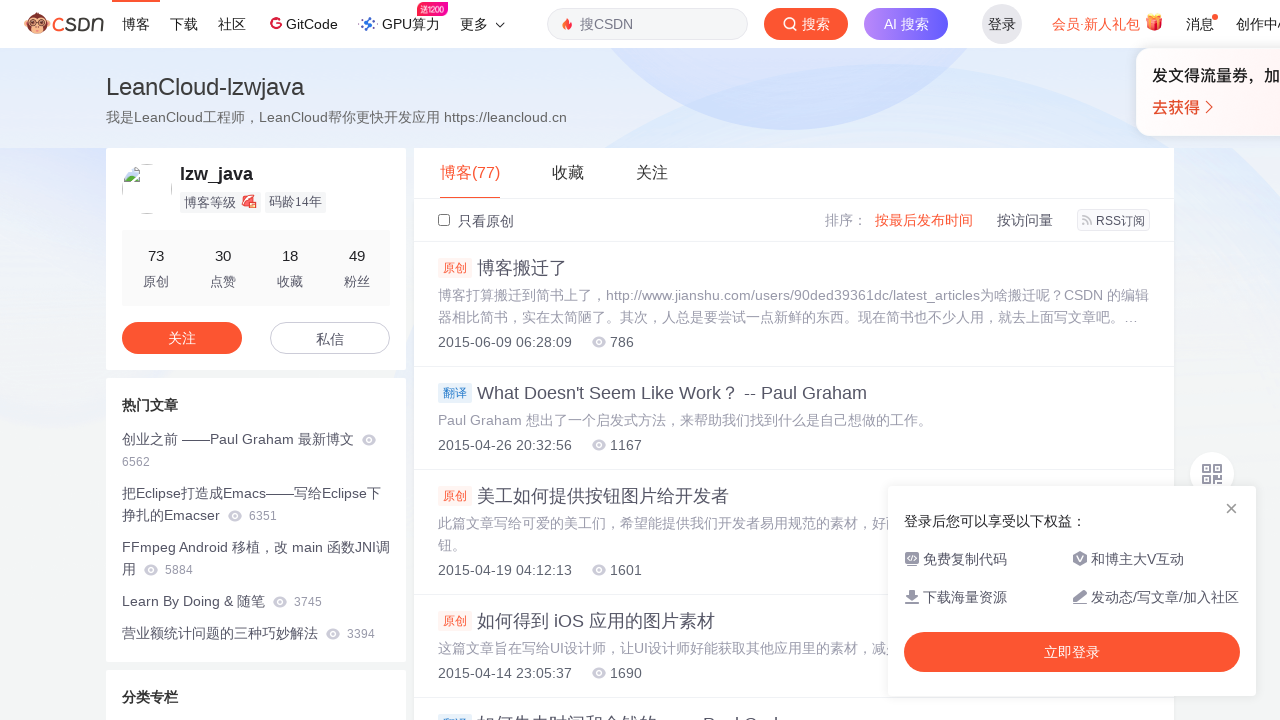

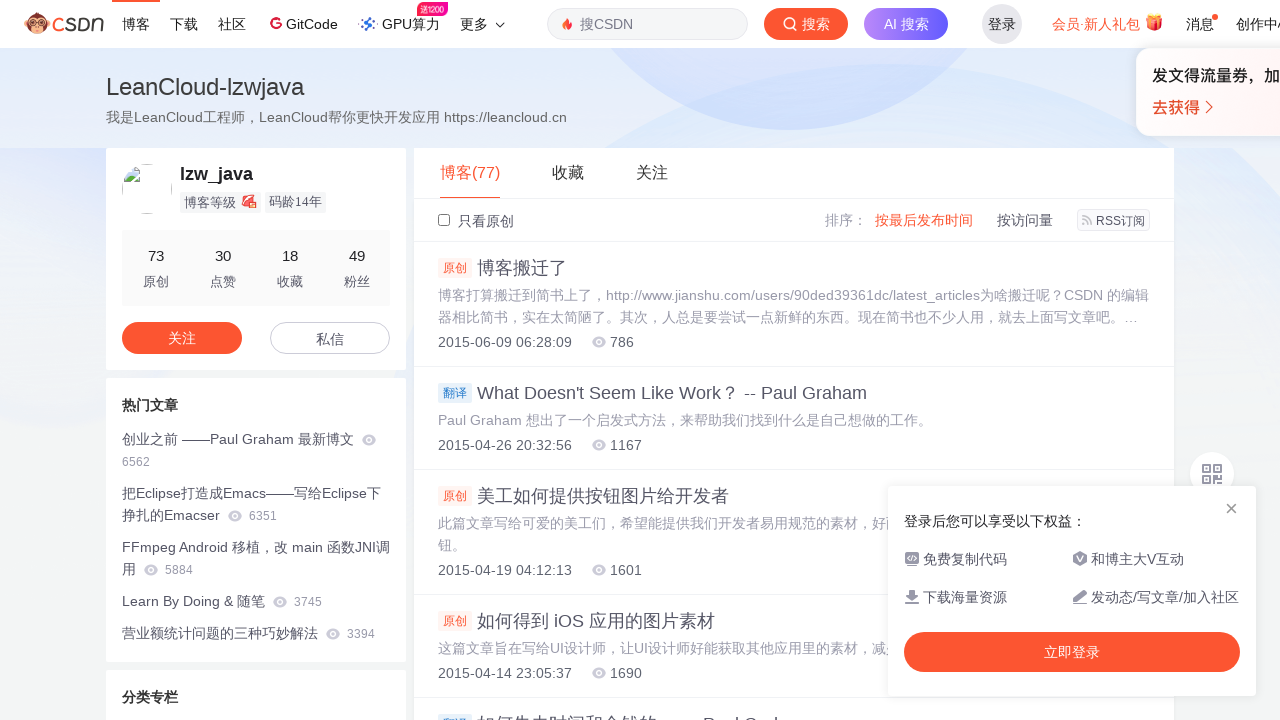